Tests JavaScript-based page scrolling by executing scroll command on a community forum page

Starting URL: https://testerhome.com/

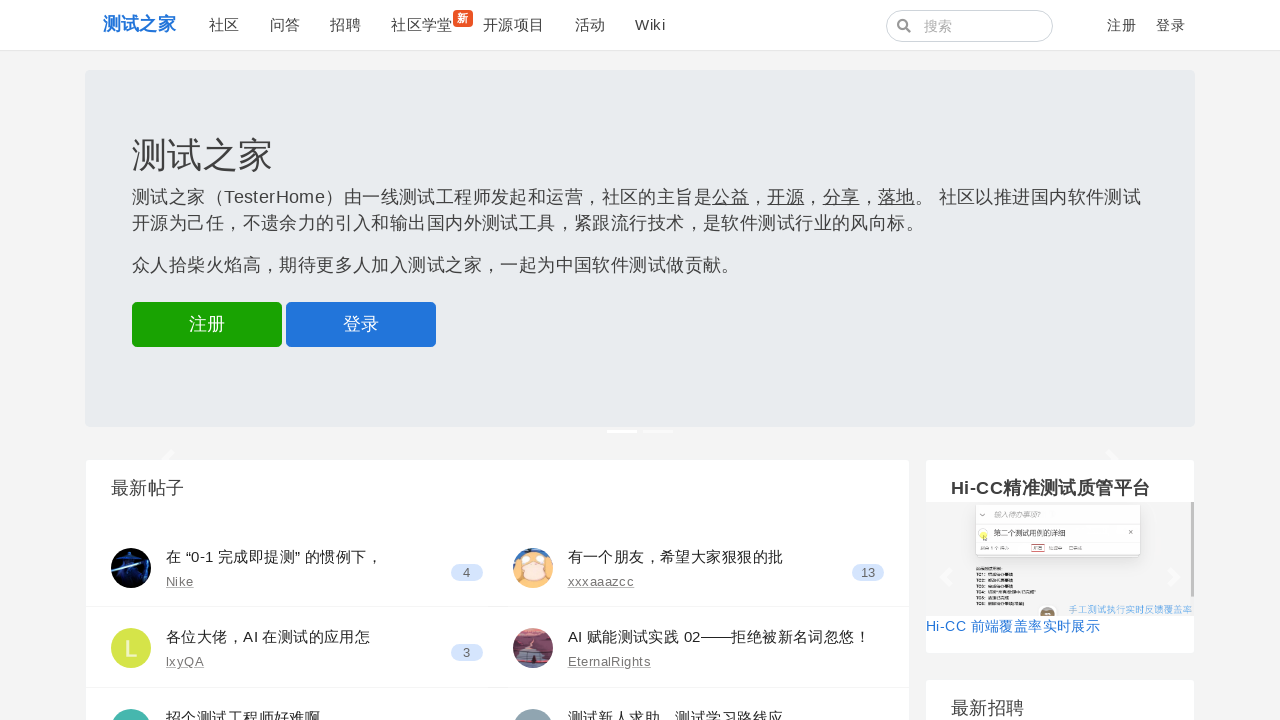

Navigated to TesterHome community forum
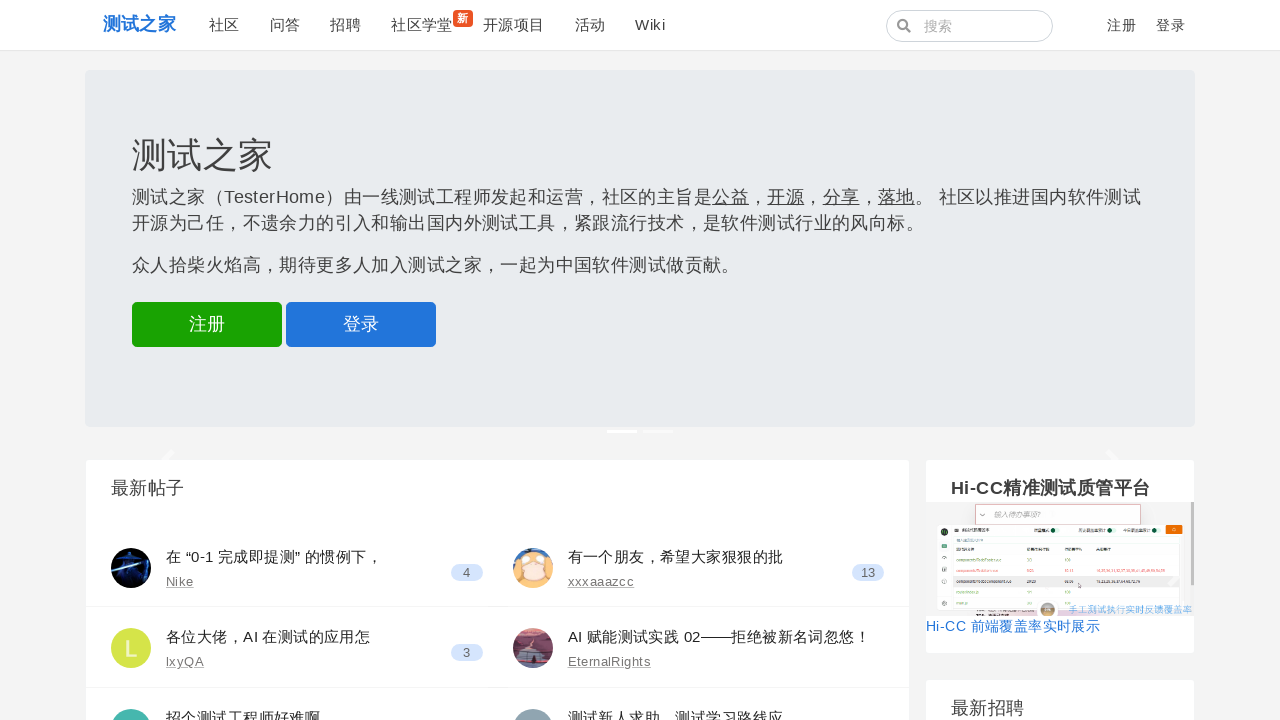

Executed JavaScript scroll command to scroll down 1000 pixels
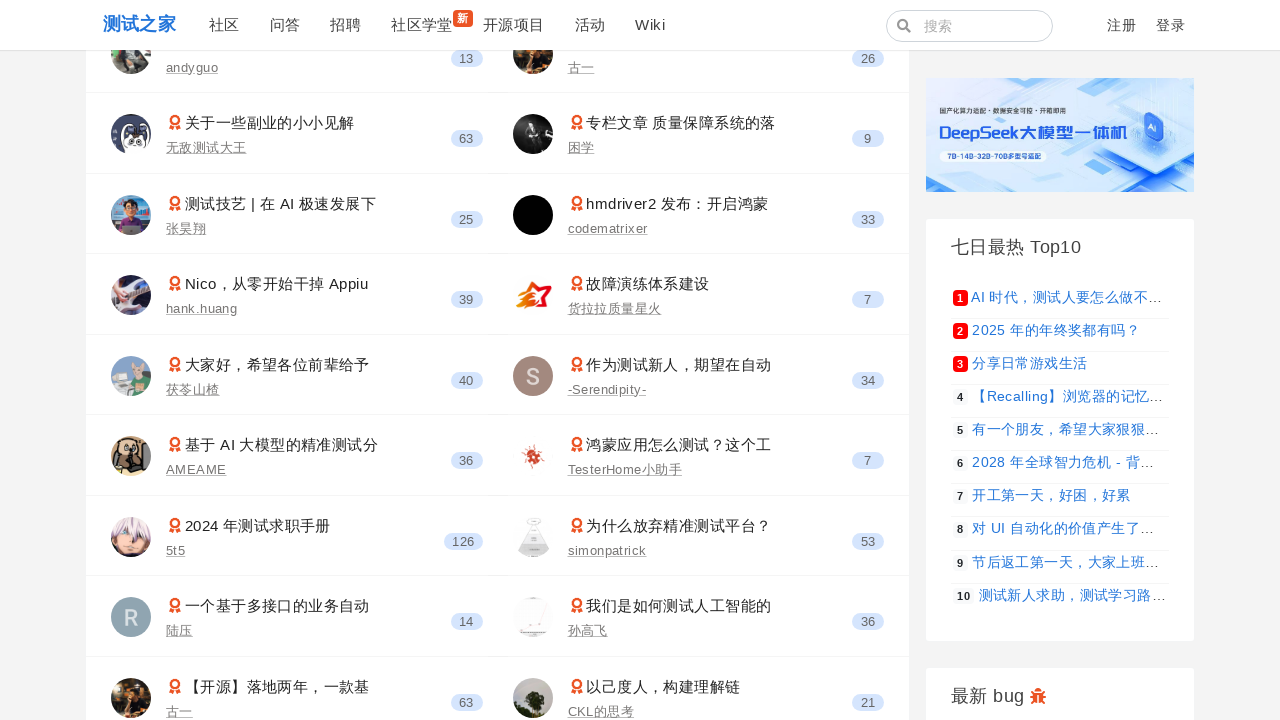

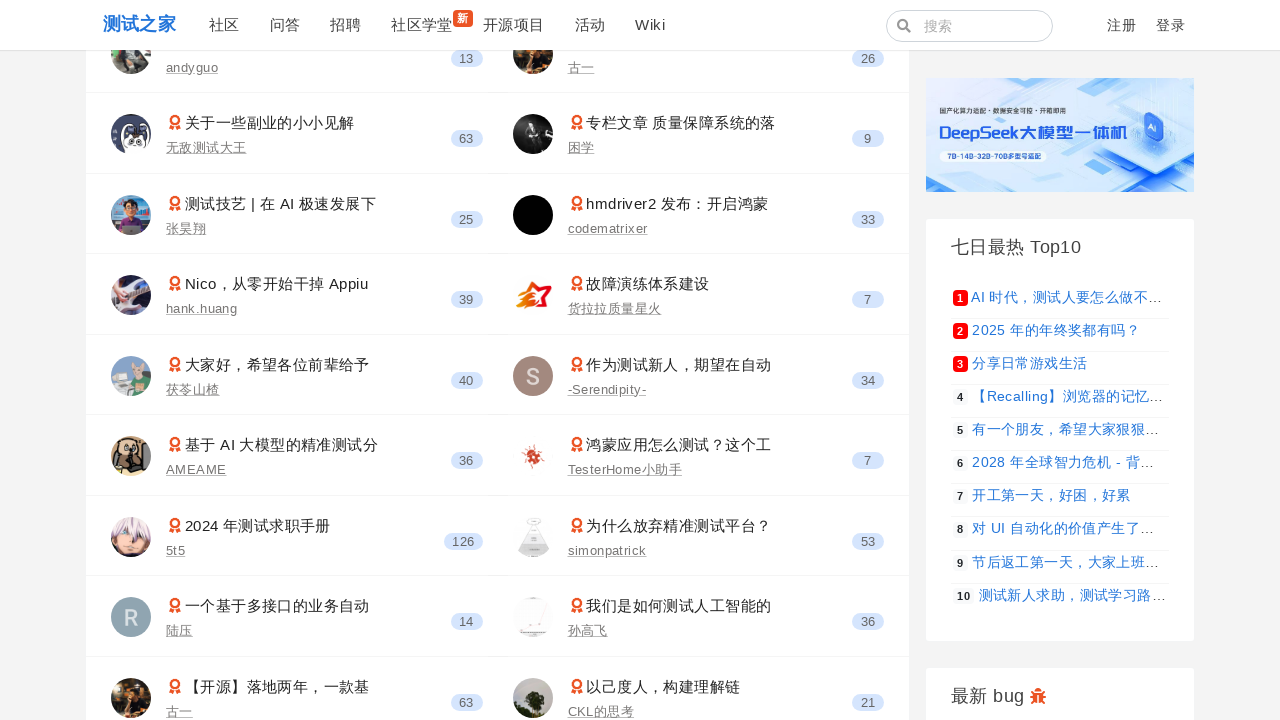